Tests closing a modal dialog by dispatching Escape key event via JavaScript

Starting URL: https://testpages.eviltester.com/styled/alerts/fake-alert-test.html

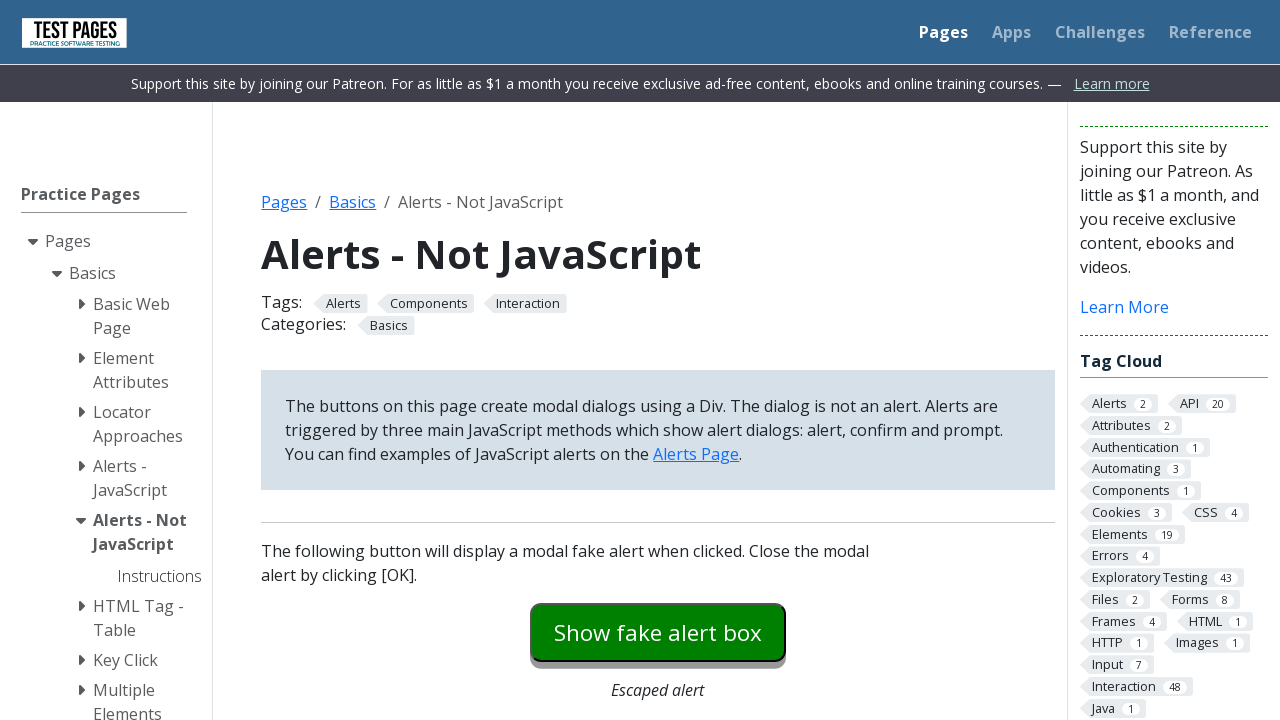

Clicked button to open modal dialog at (658, 360) on #modaldialog
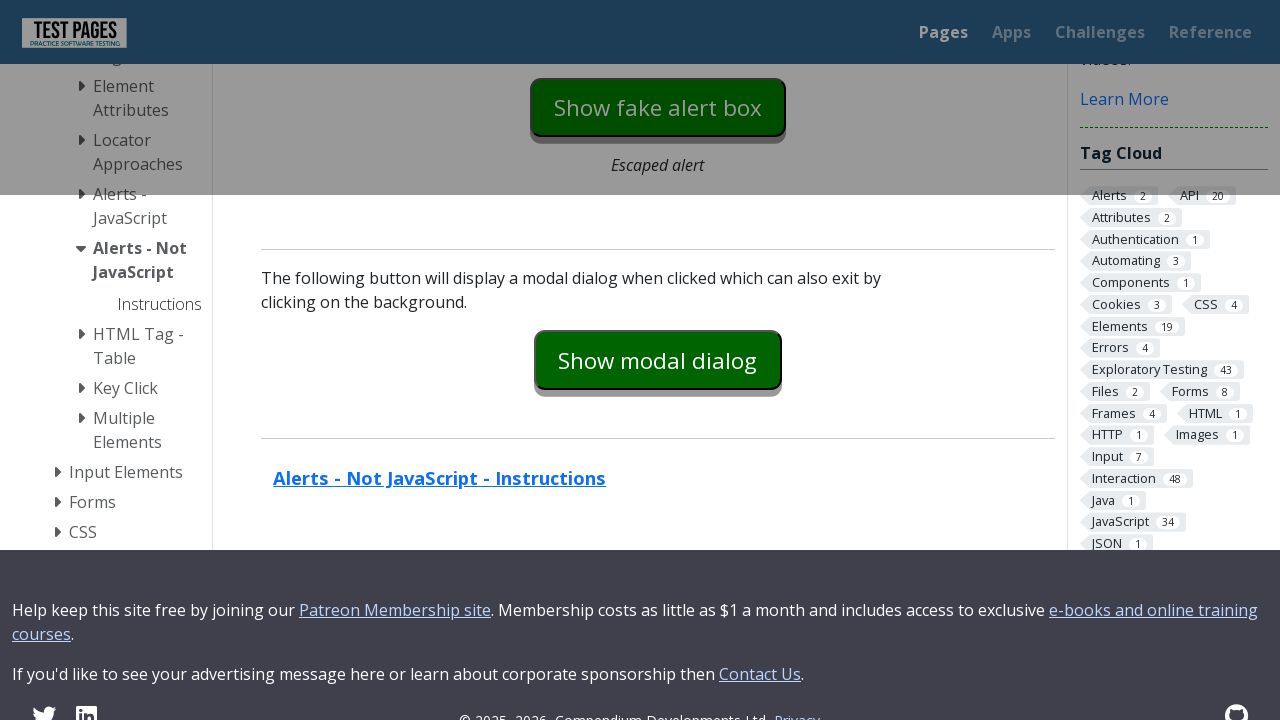

Dialog text became visible
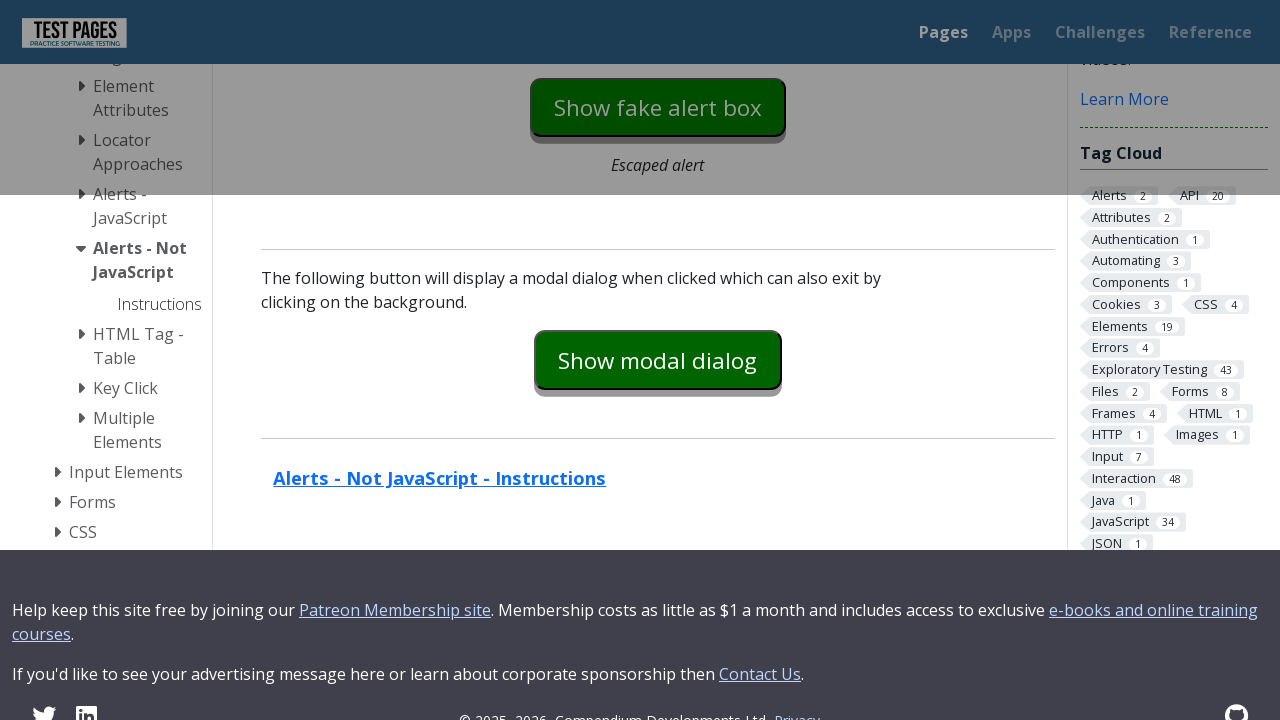

Dispatched Escape key event via JavaScript to document
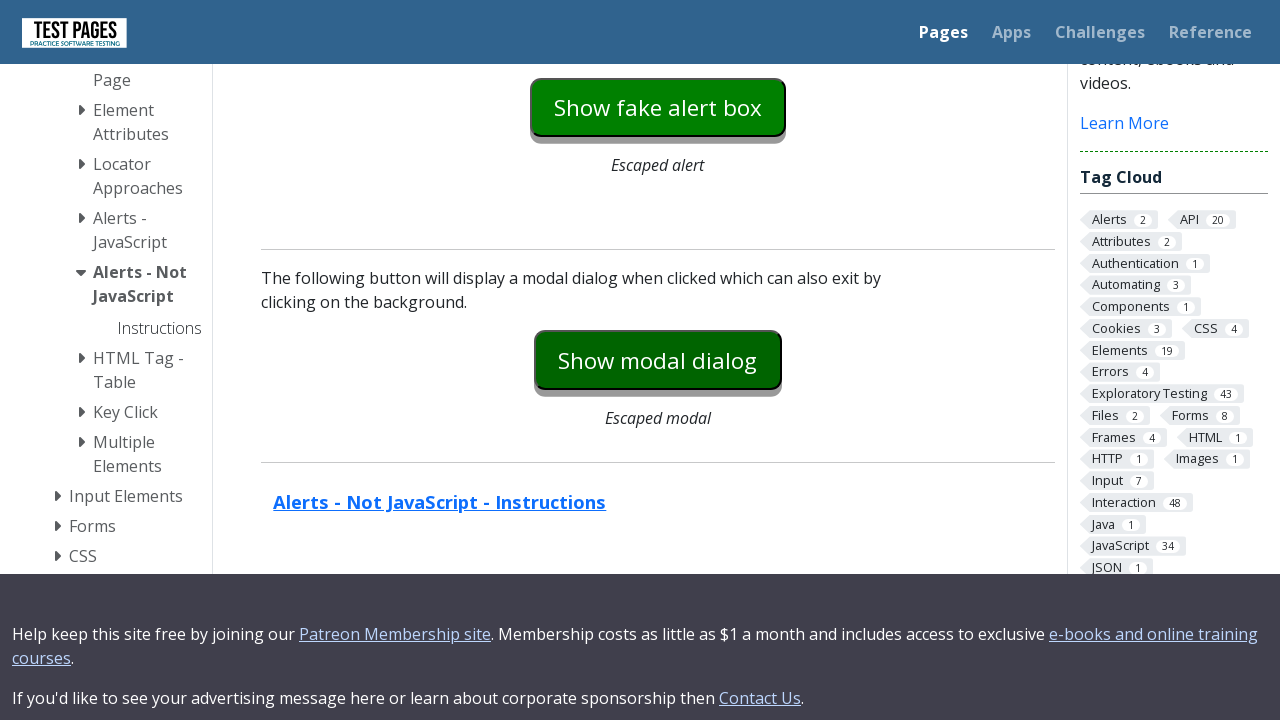

Dialog closed and text is now hidden
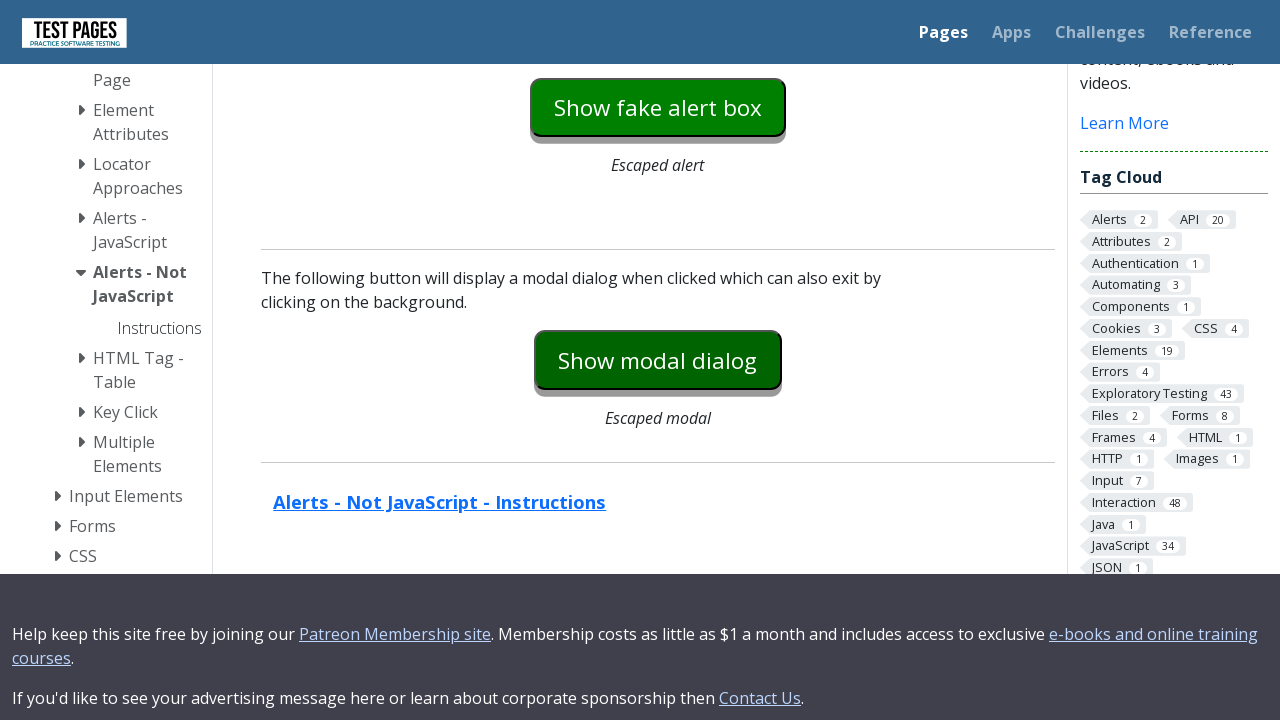

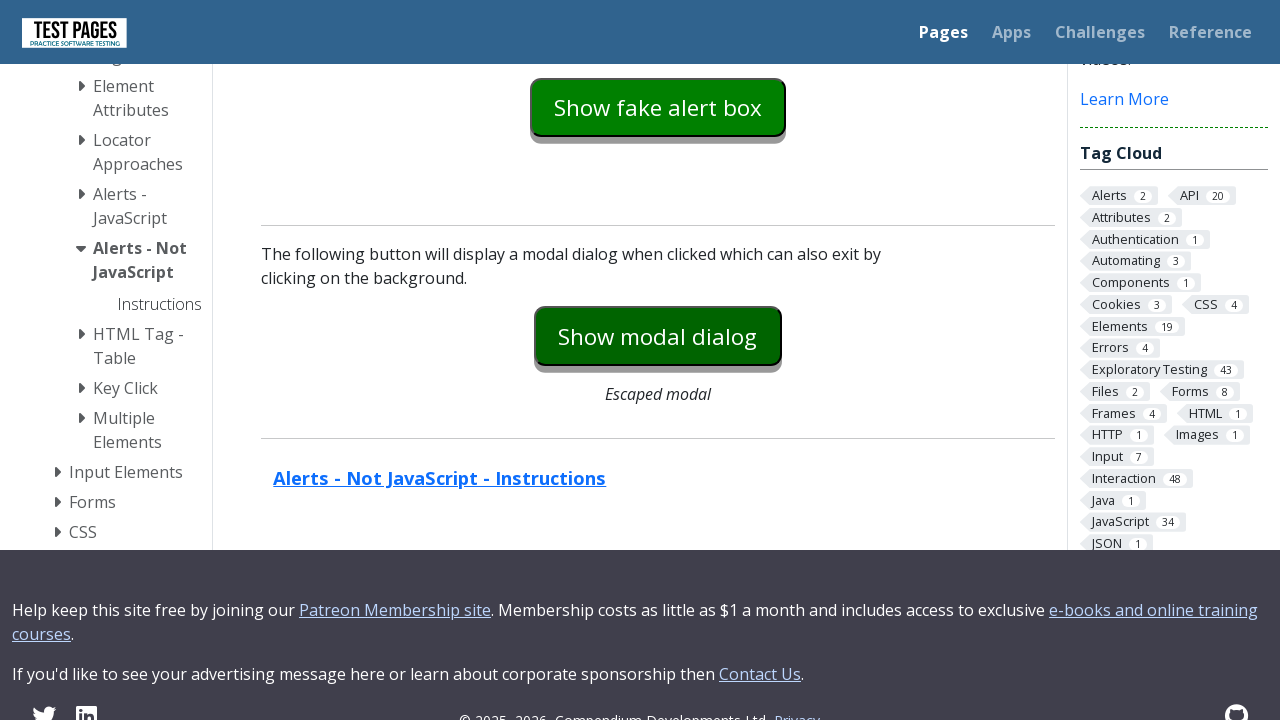